Tests drag and drop functionality by dragging element A to element B

Starting URL: https://the-internet.herokuapp.com/

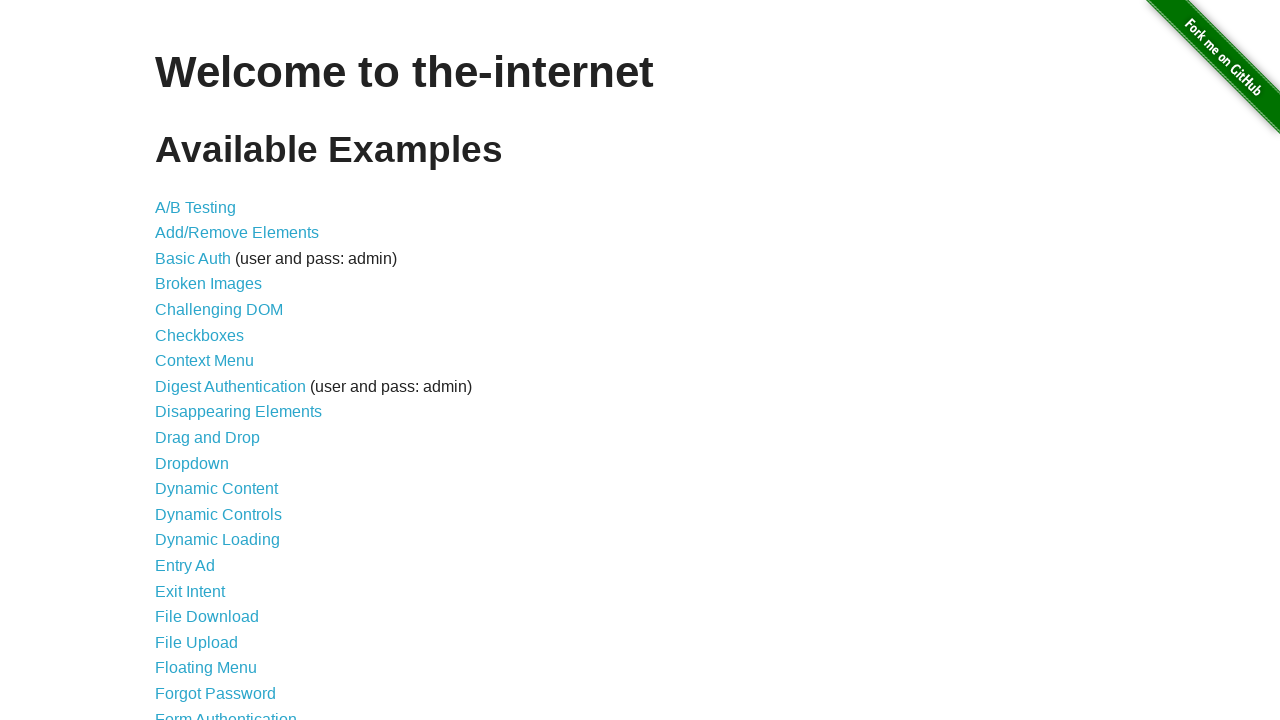

Clicked link to navigate to drag and drop page at (208, 438) on a[href='/drag_and_drop']
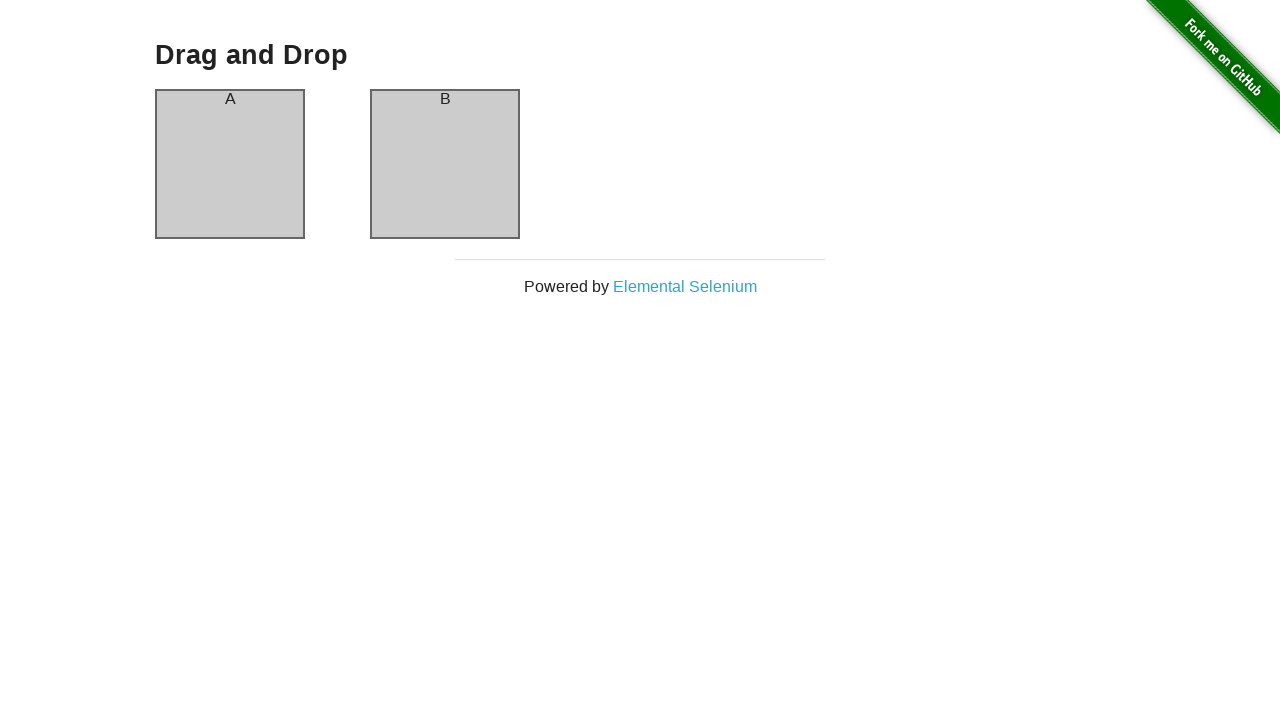

Dragged element A to element B at (445, 164)
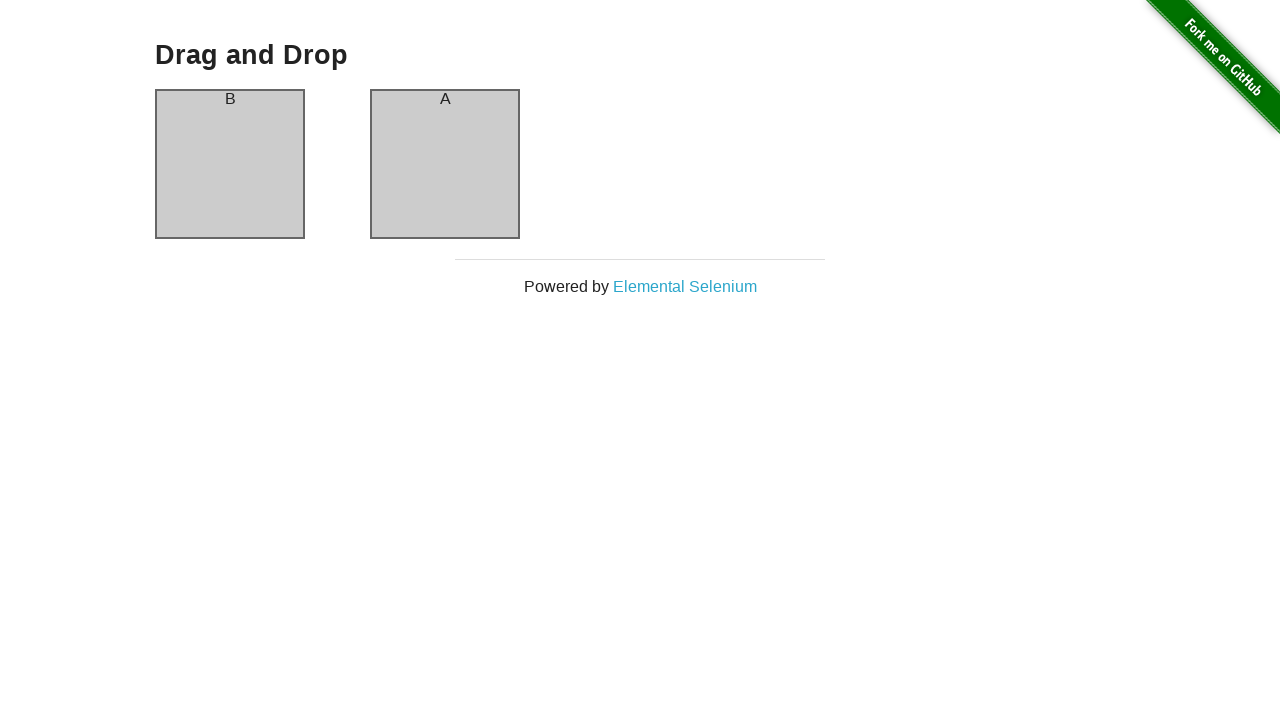

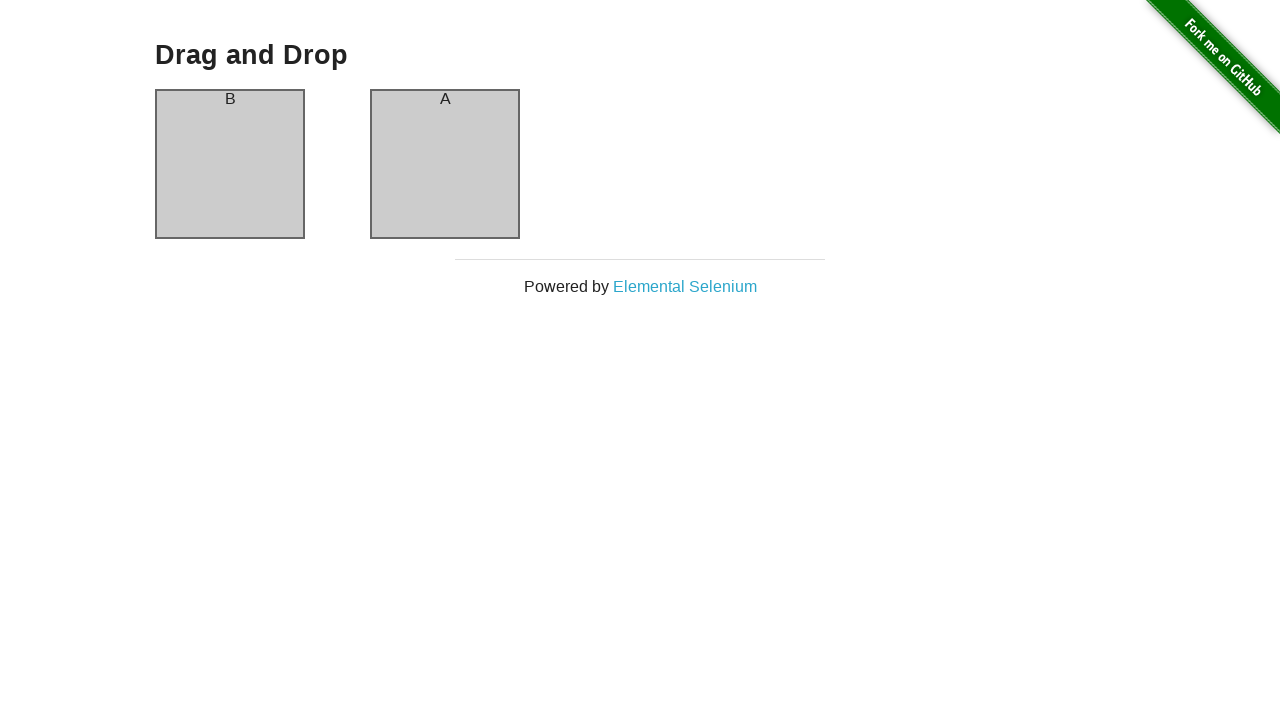